Tests the Zappos homepage search functionality by entering a search term "Green Shoes" and submitting the search form

Starting URL: https://www.zappos.com

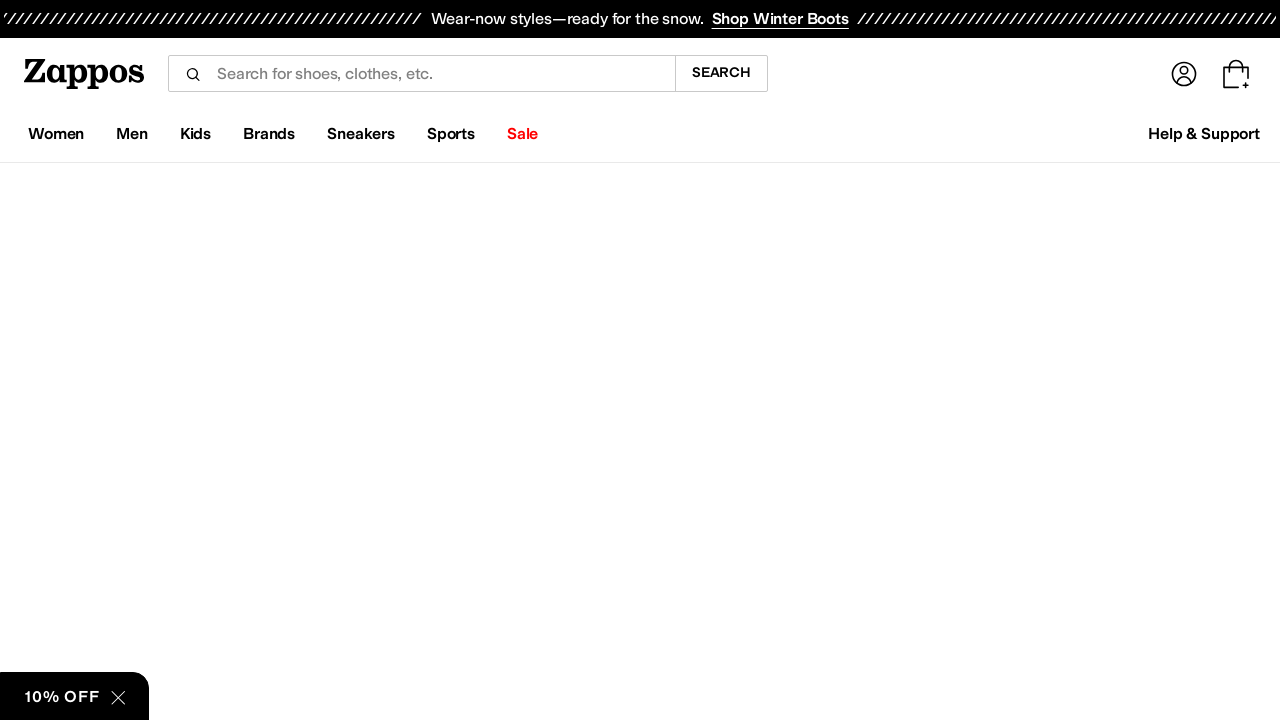

Filled search box with 'Green Shoes' on input[name='term']
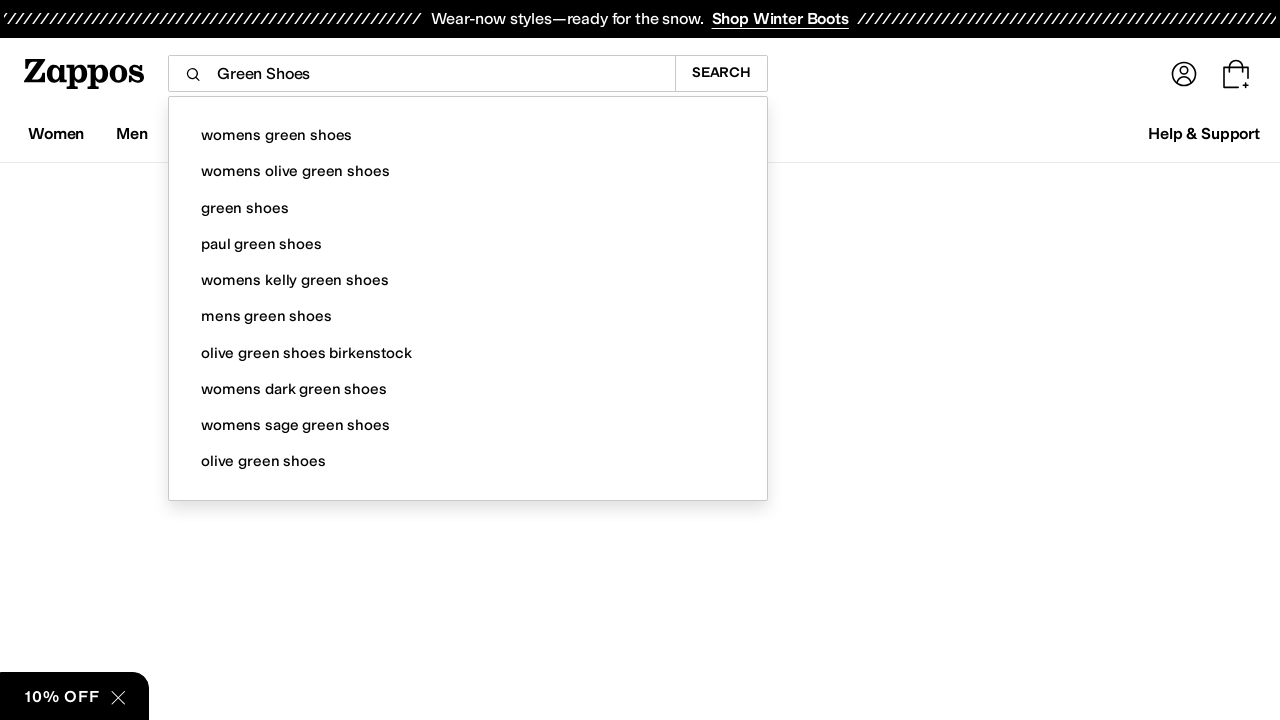

Pressed Enter to submit the search form on input[name='term']
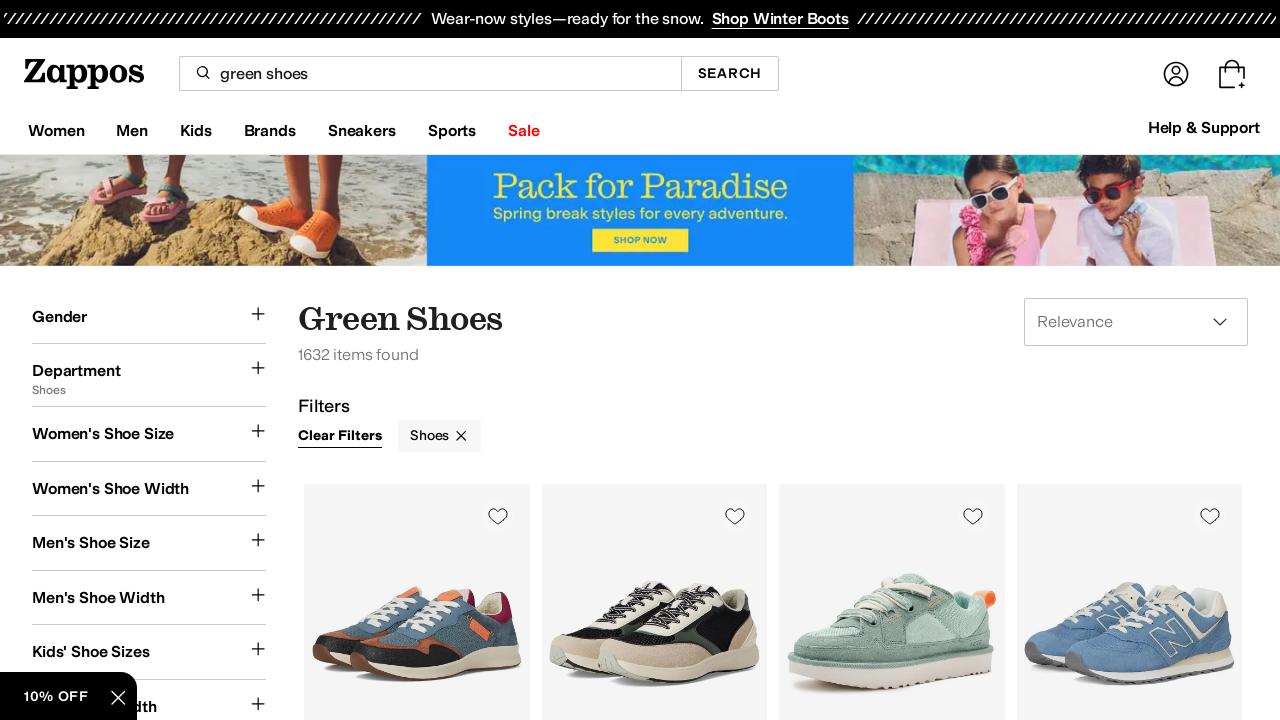

Search results page loaded and network idle
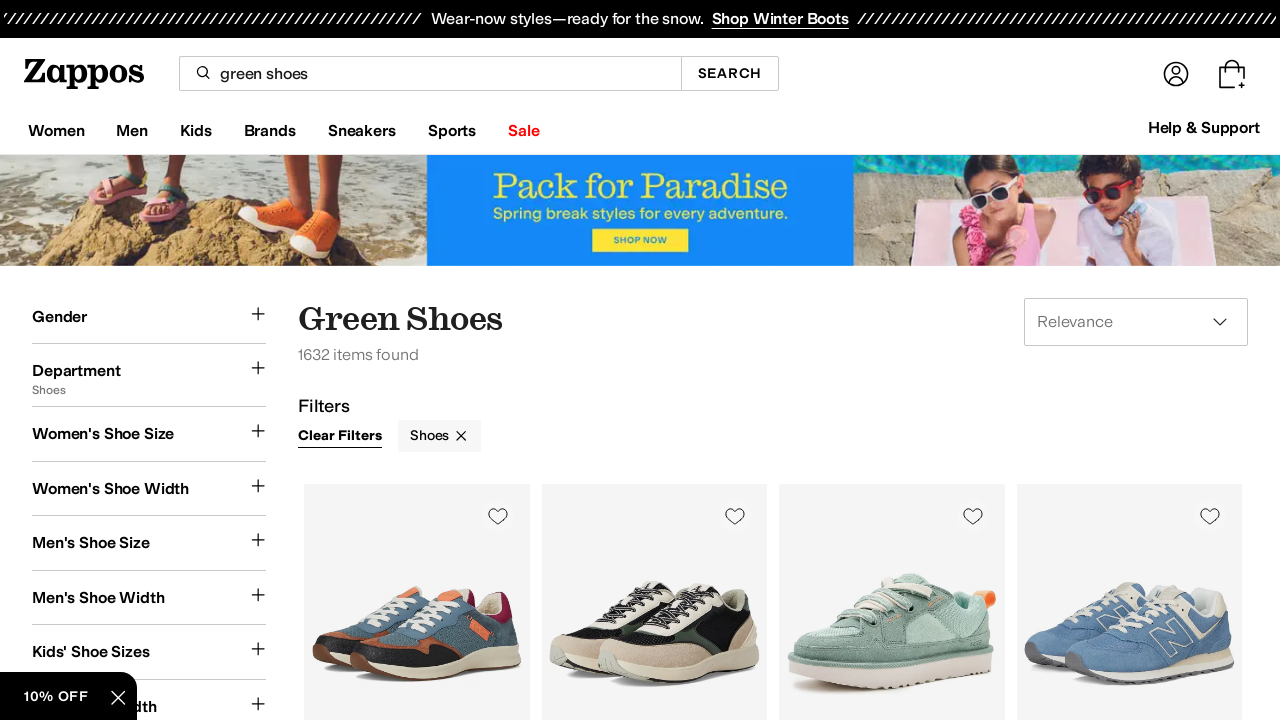

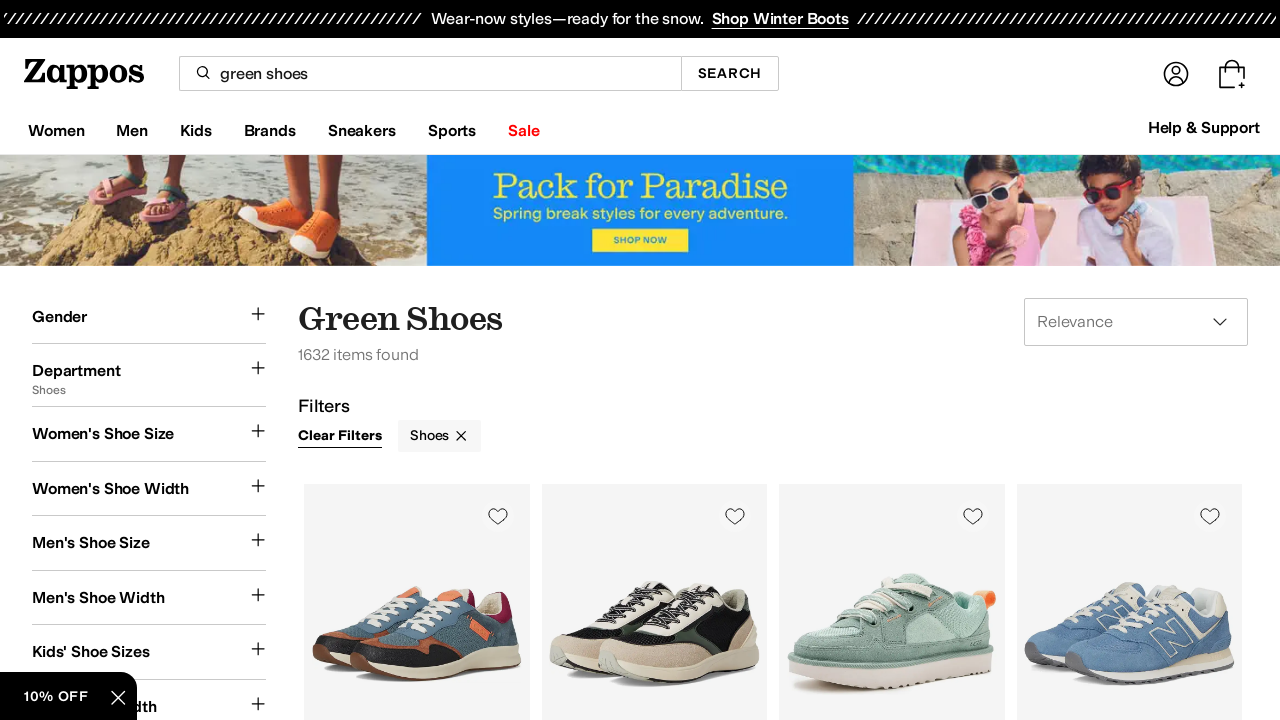